Tests handling of JavaScript alerts, confirms, and prompts by clicking buttons to trigger each type of alert and interacting with them (accepting, dismissing, and entering text).

Starting URL: https://practice.cydeo.com/javascript_alerts

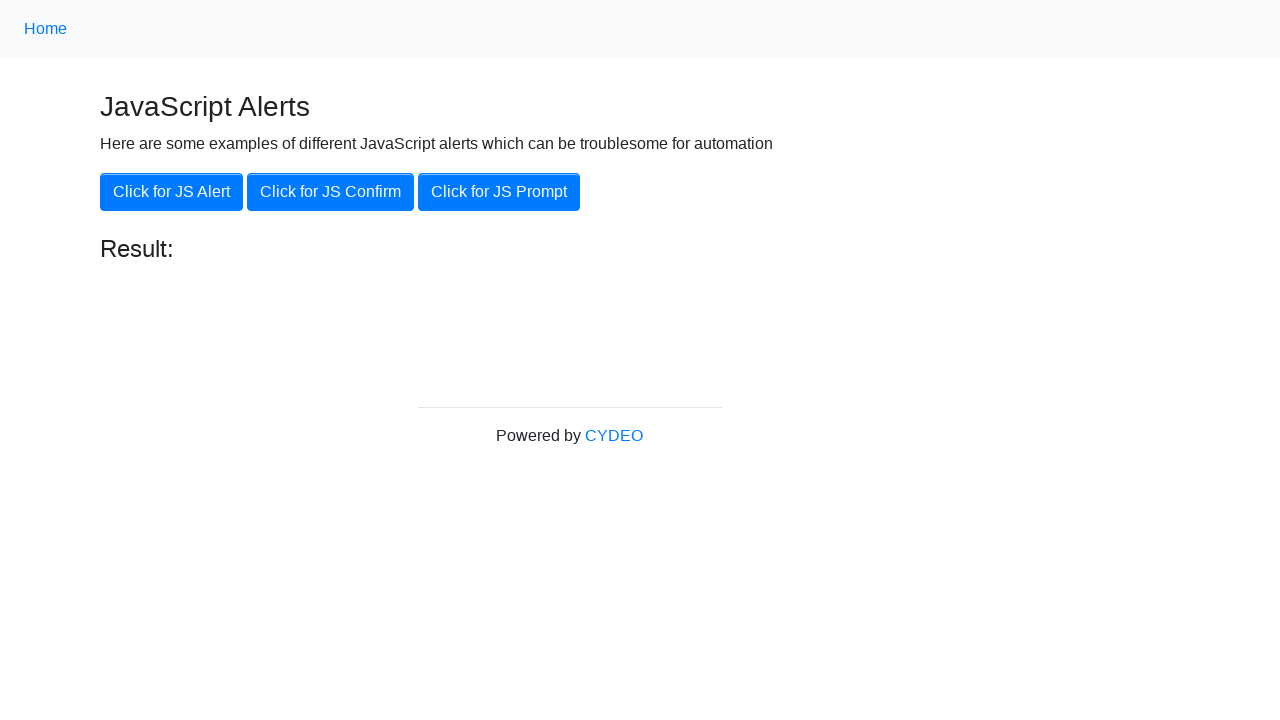

Clicked 'Click for JS Alert' button at (172, 192) on button:has-text('Click for JS Alert')
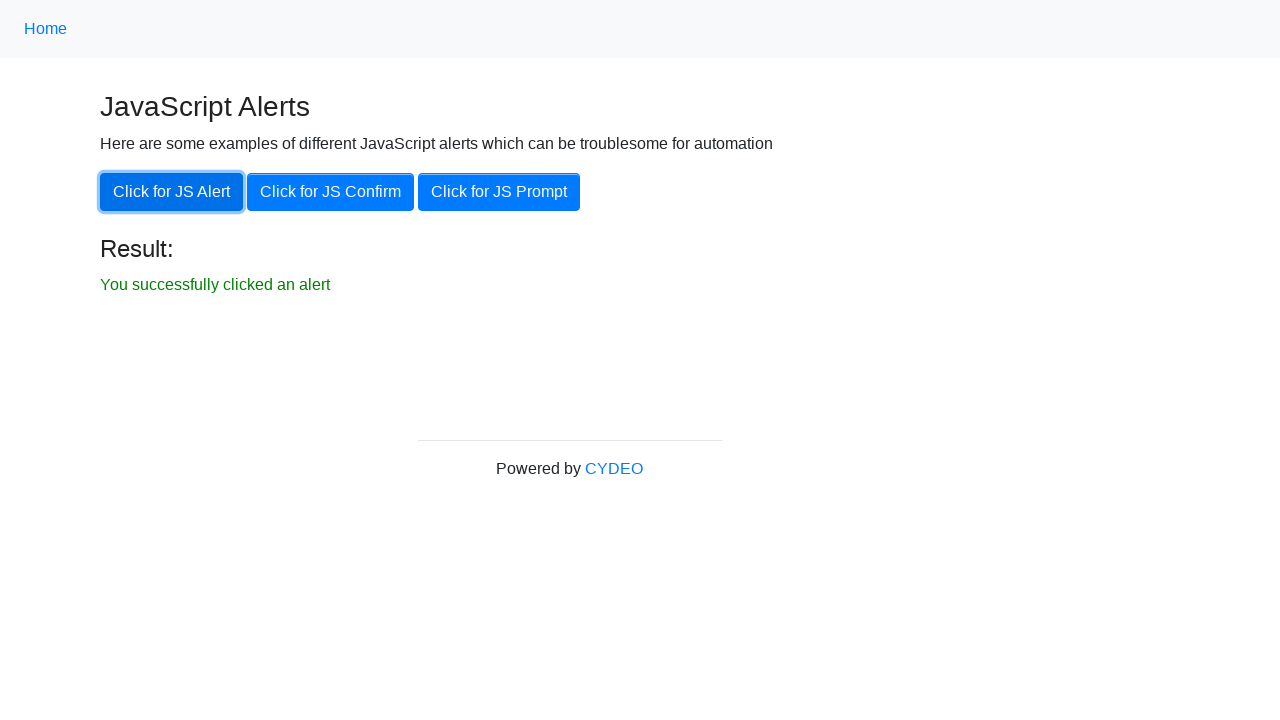

Set up dialog handler to accept alerts
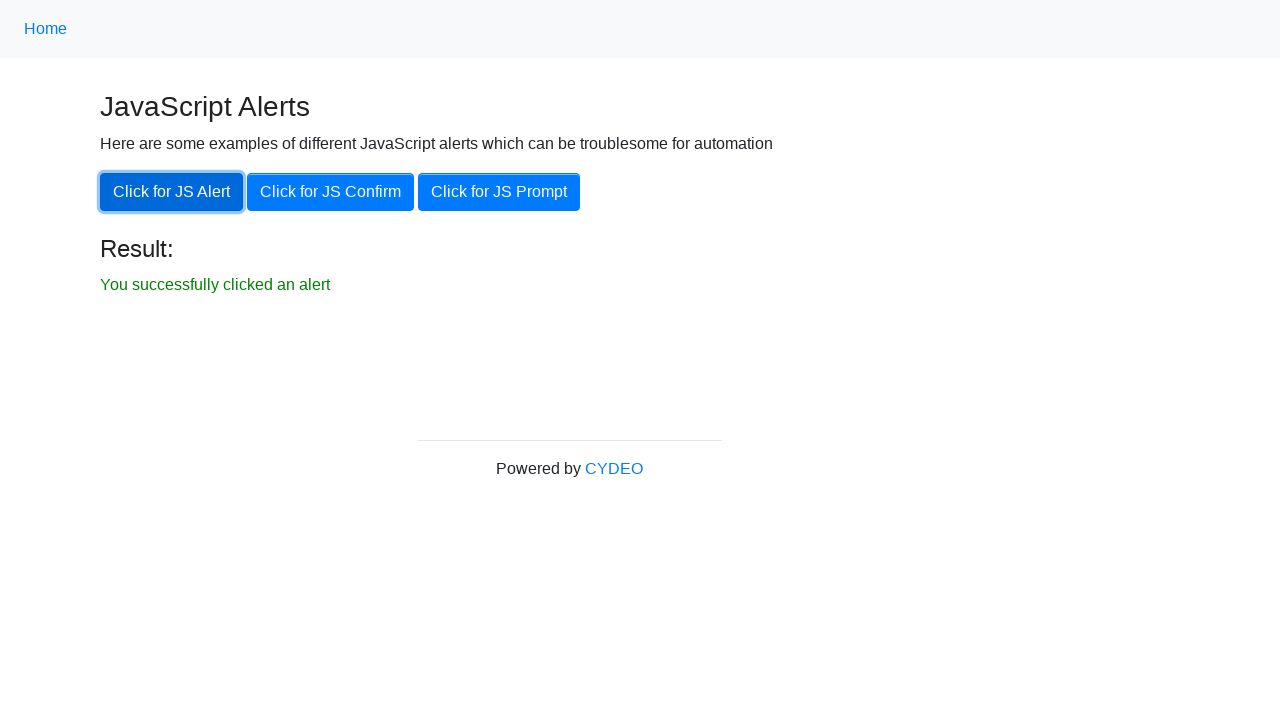

Waited for alert to be handled
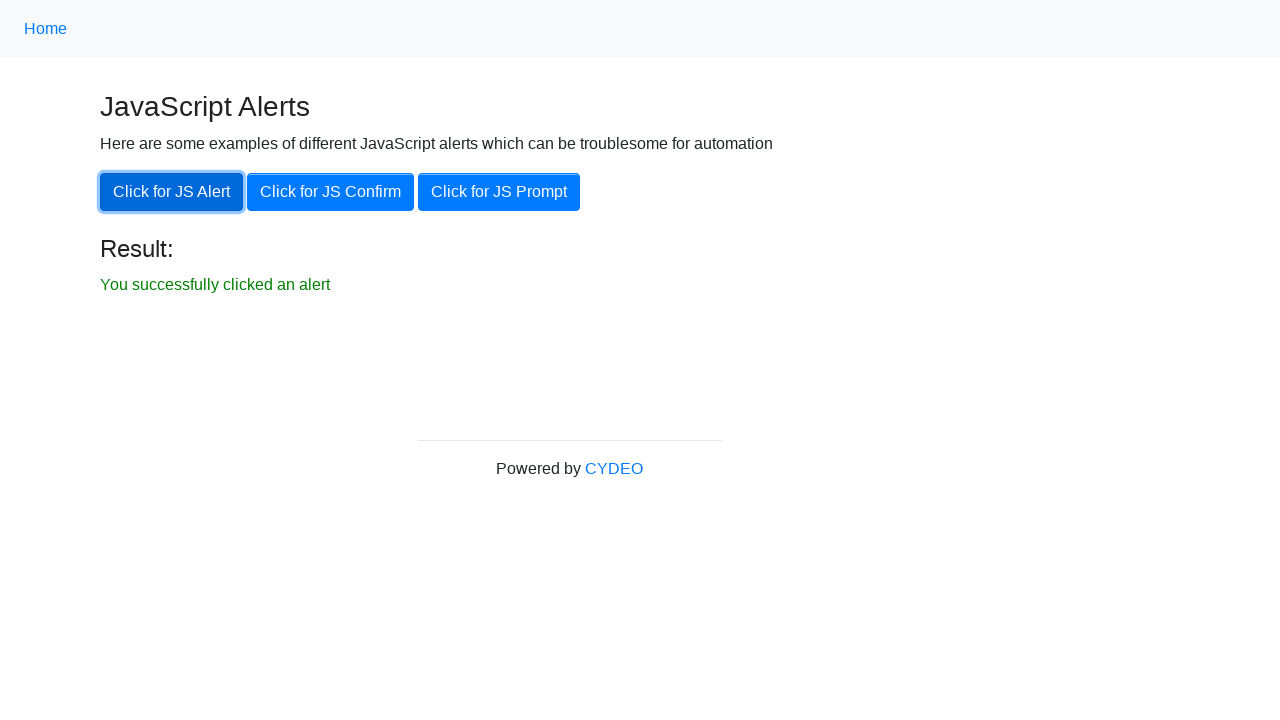

Clicked 'Click for JS Confirm' button at (330, 192) on button:has-text('Click for JS Confirm')
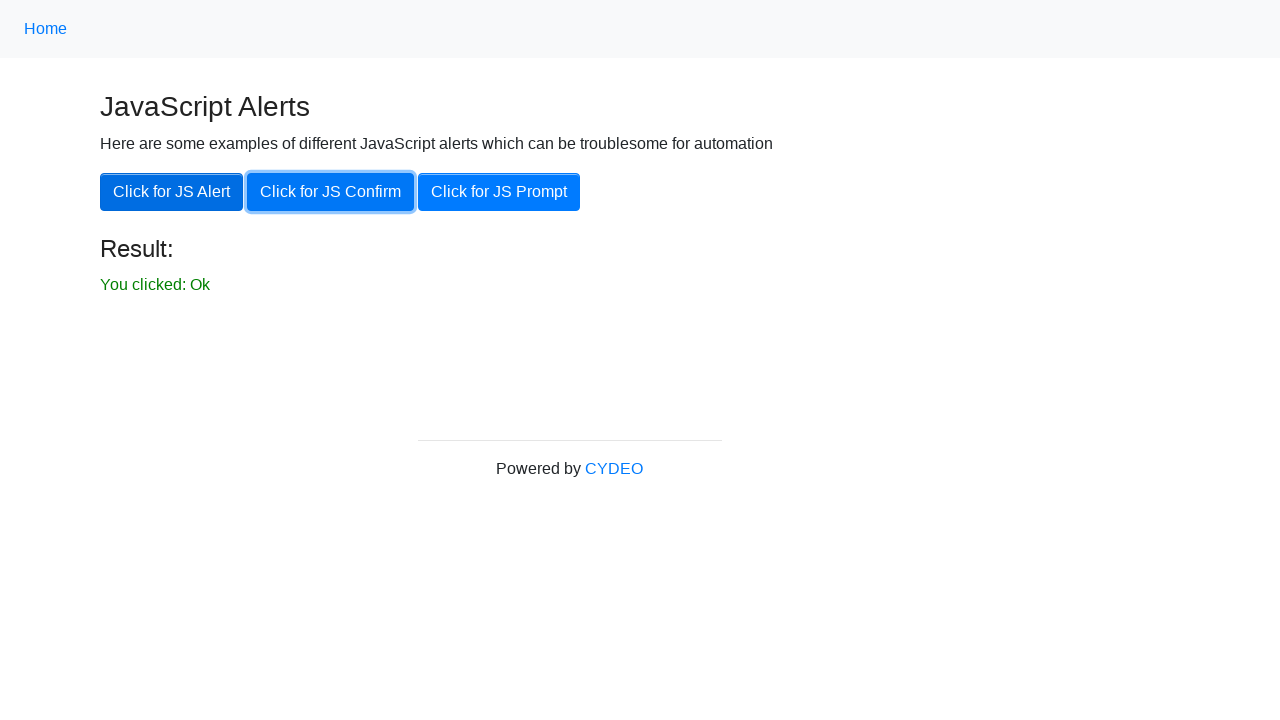

Set up dialog handler to dismiss confirm dialogs
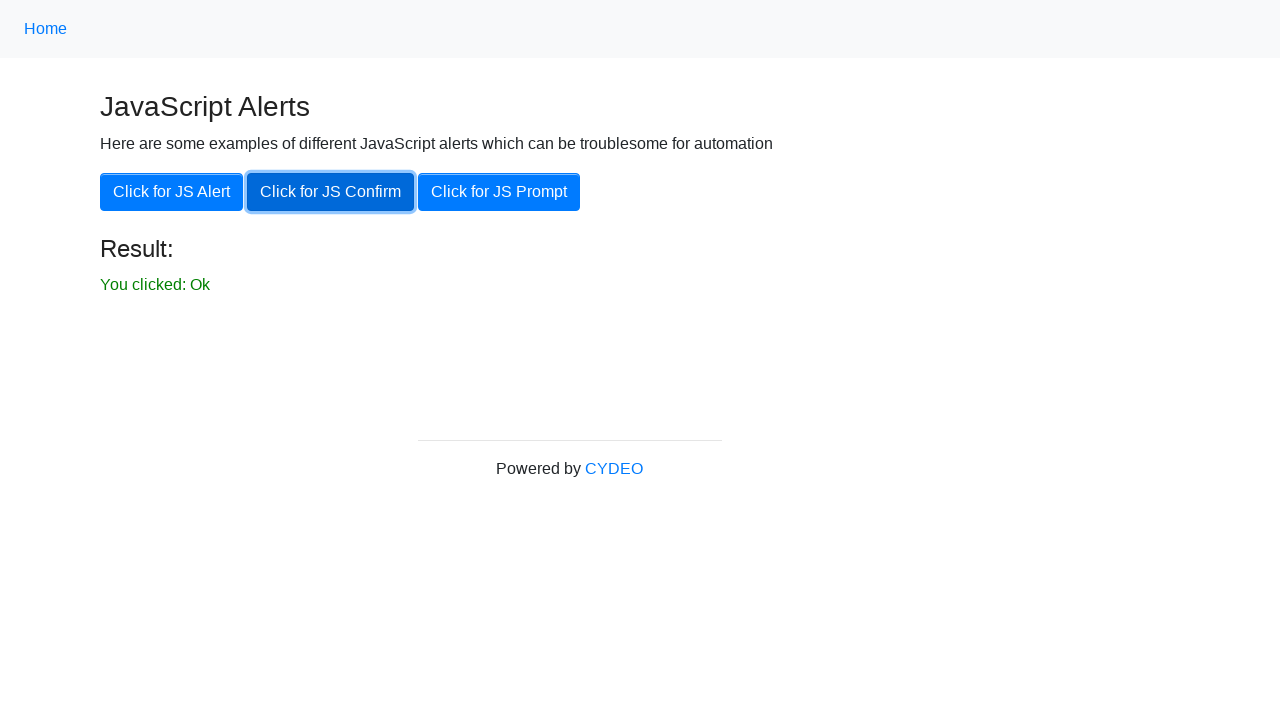

Waited for confirm dialog to be dismissed
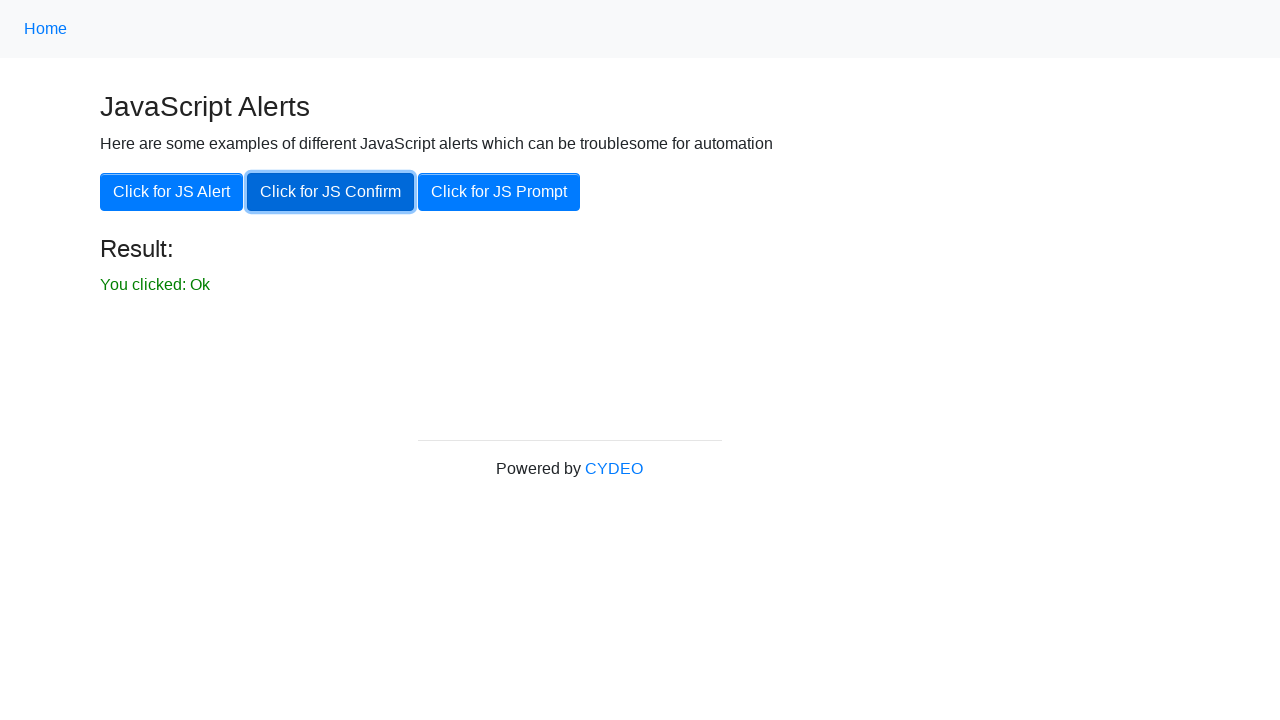

Clicked 'Click for JS Prompt' button at (499, 192) on button:has-text('Click for JS Prompt')
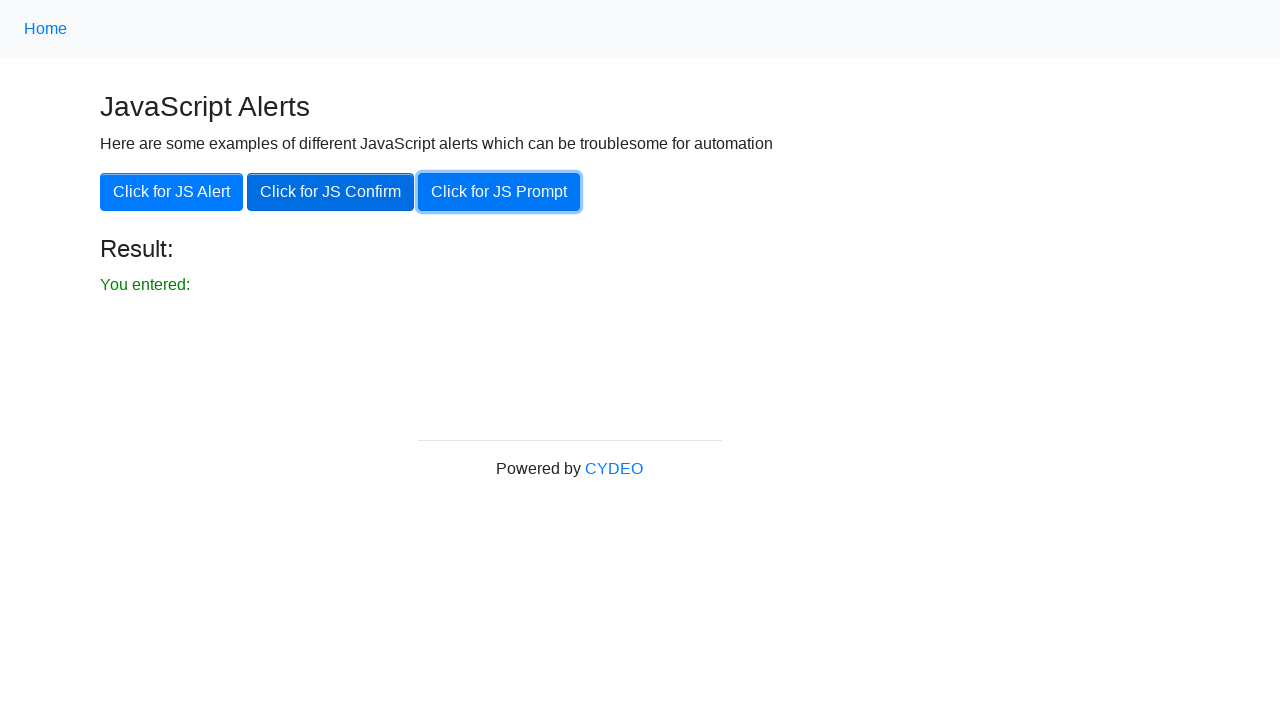

Set up dialog handler to accept prompt with text 'Mike Smith'
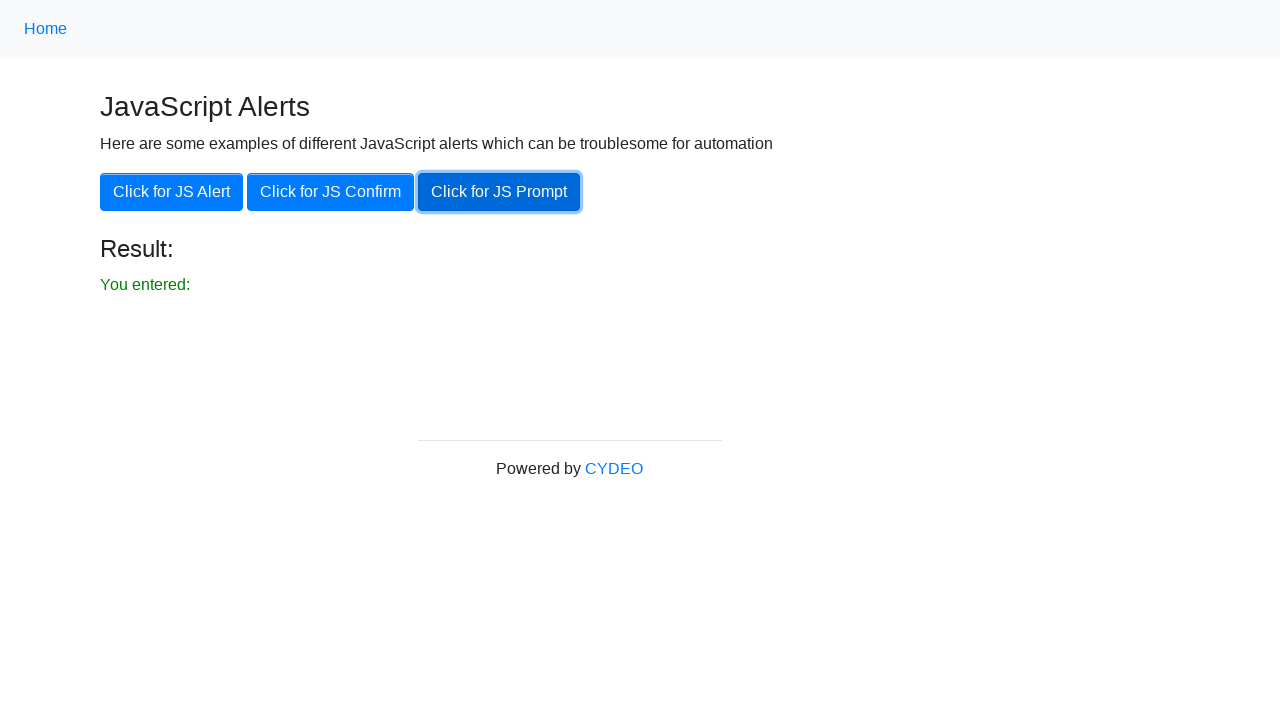

Waited for prompt dialog to be handled
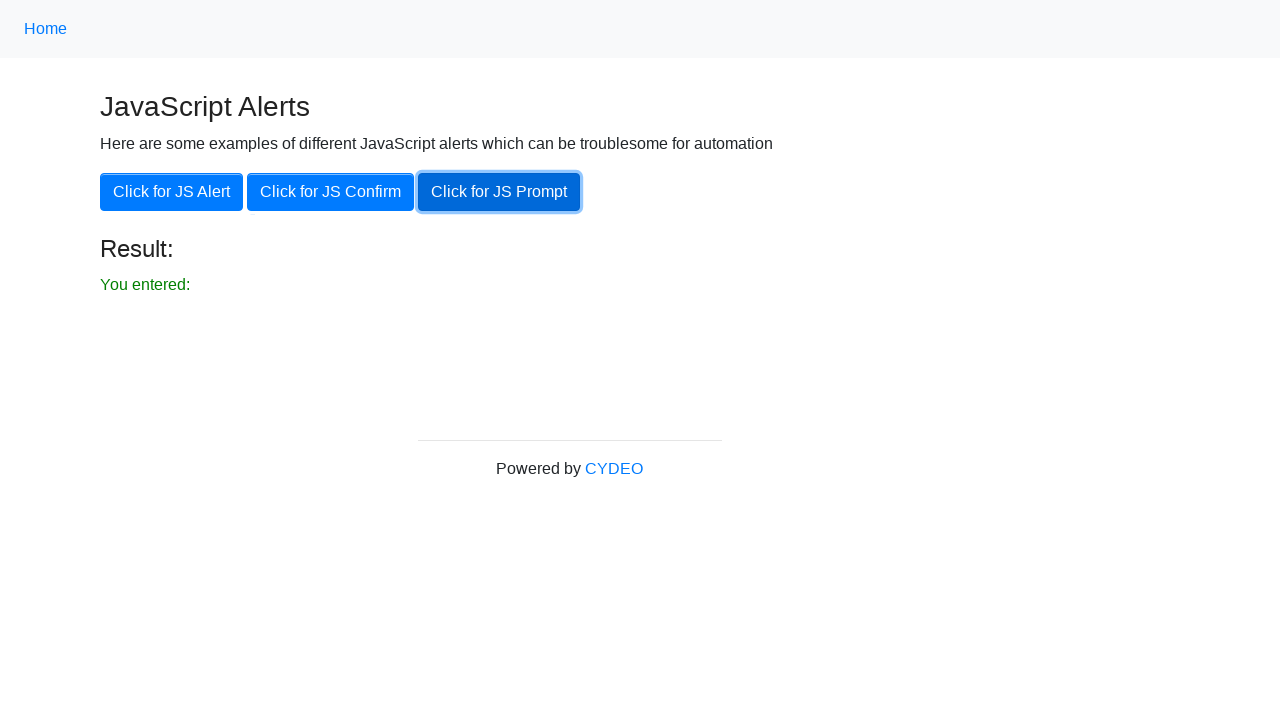

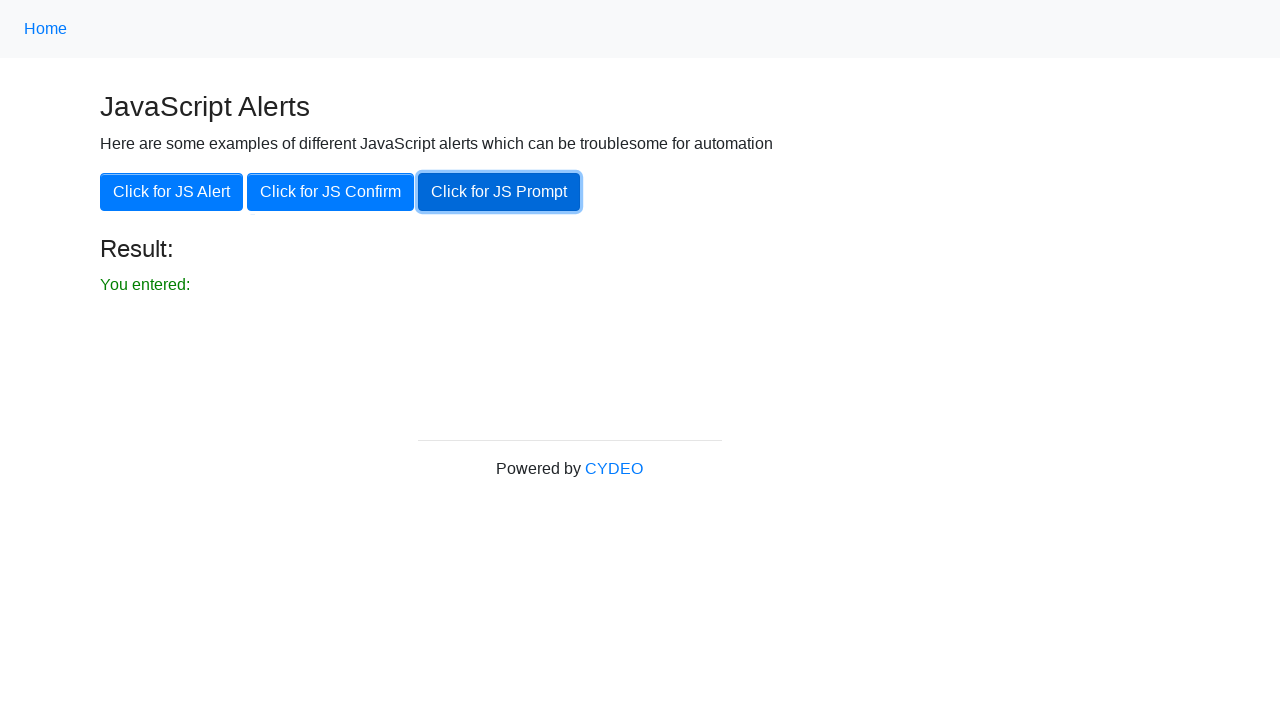